Navigates to OrangeHRM login page and clicks on the OrangeHRM, Inc branding link

Starting URL: https://opensource-demo.orangehrmlive.com/web/index.php/auth/login

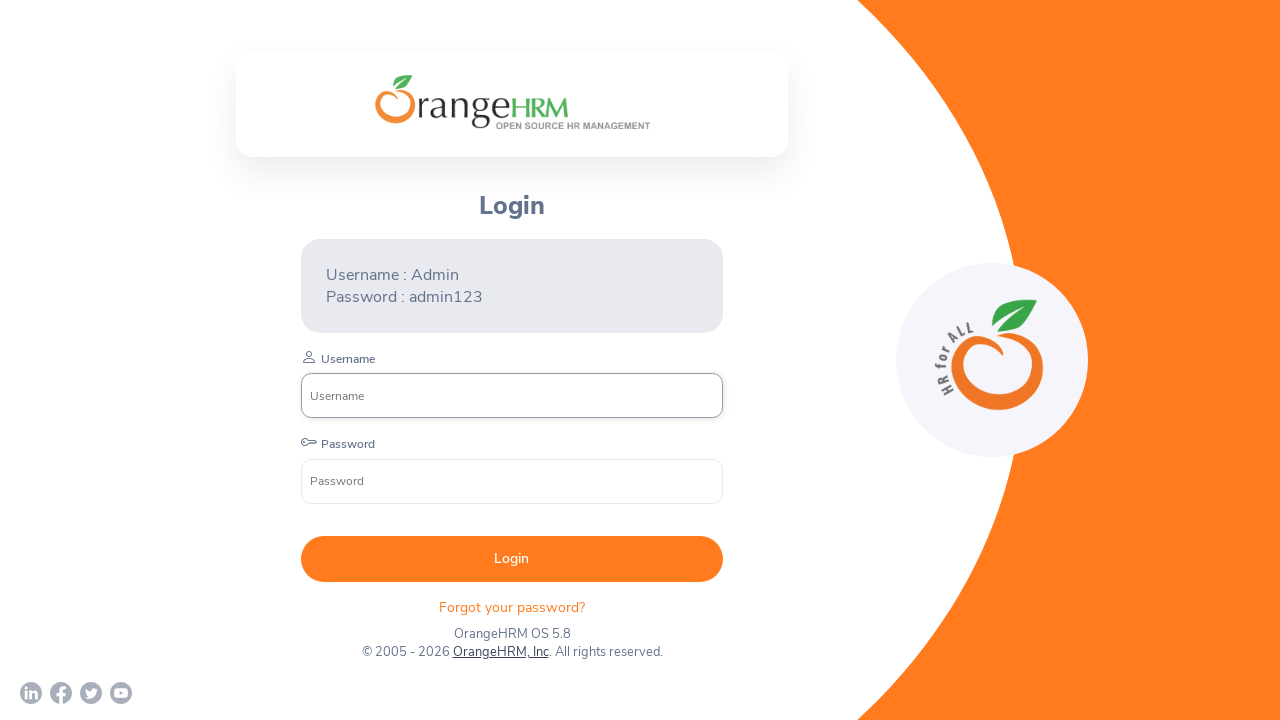

Waited for page to reach networkidle state
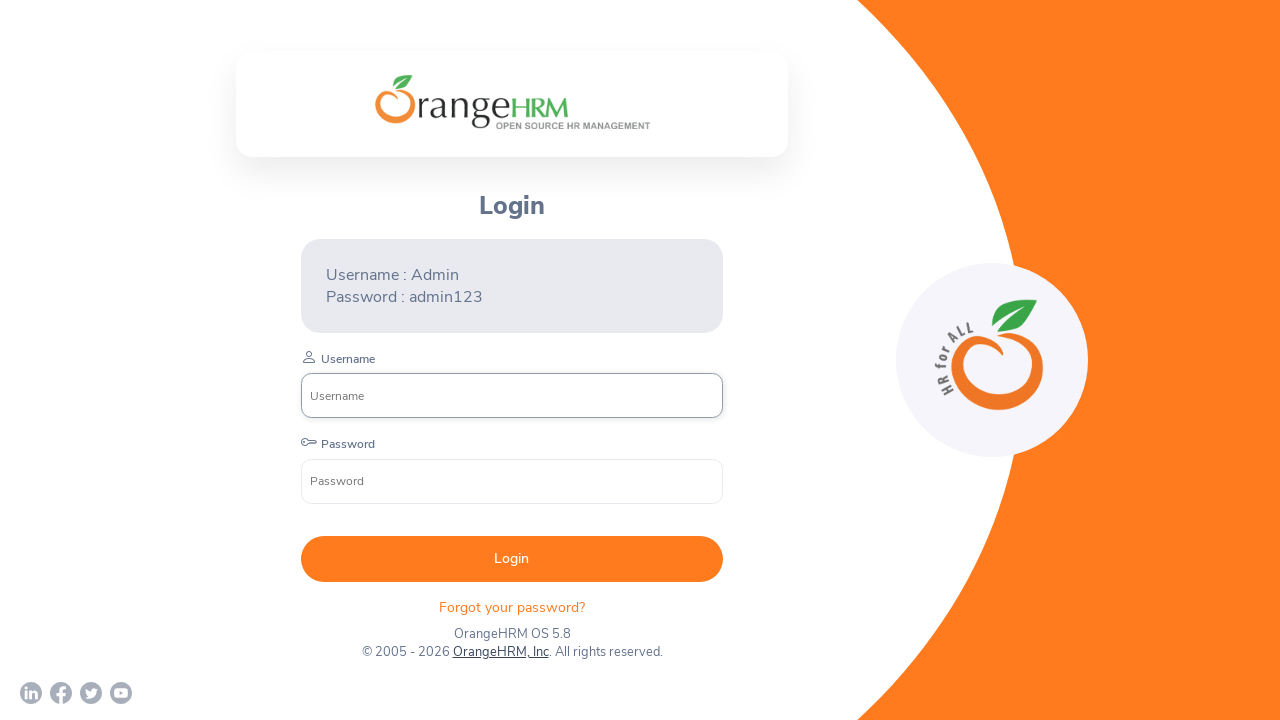

Clicked on OrangeHRM, Inc branding link at (500, 652) on xpath=//a[normalize-space()='OrangeHRM, Inc']
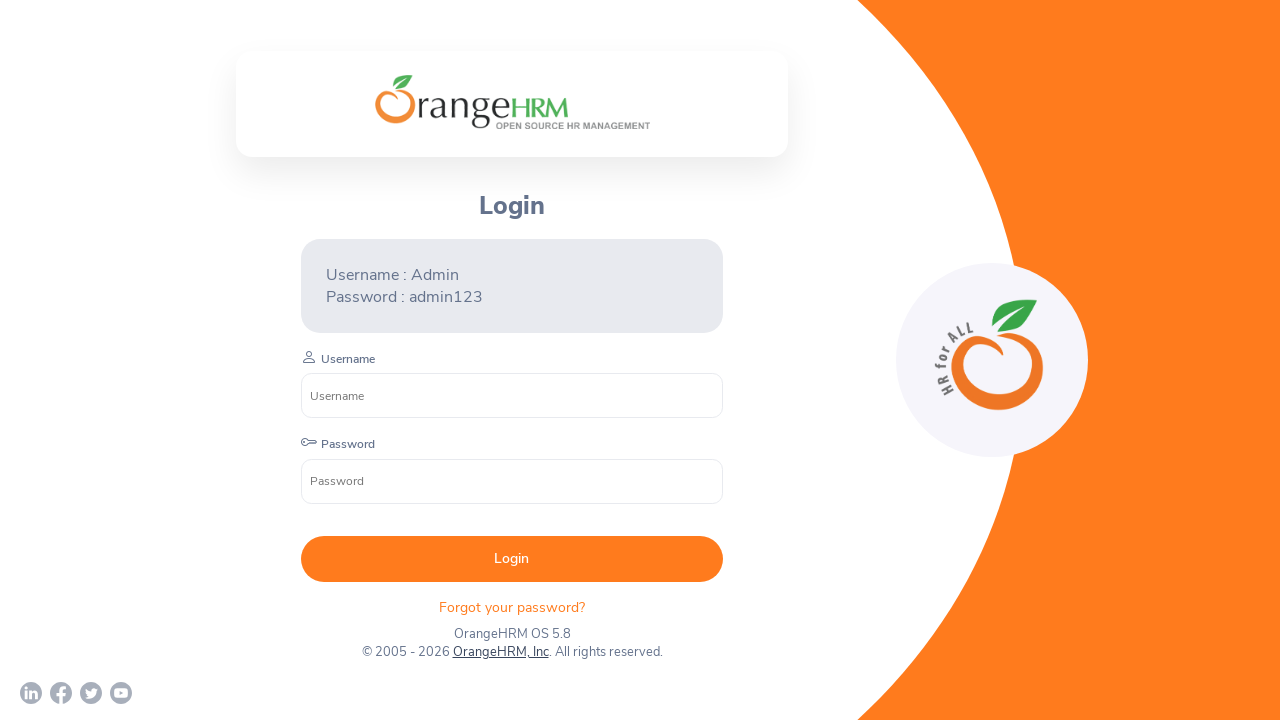

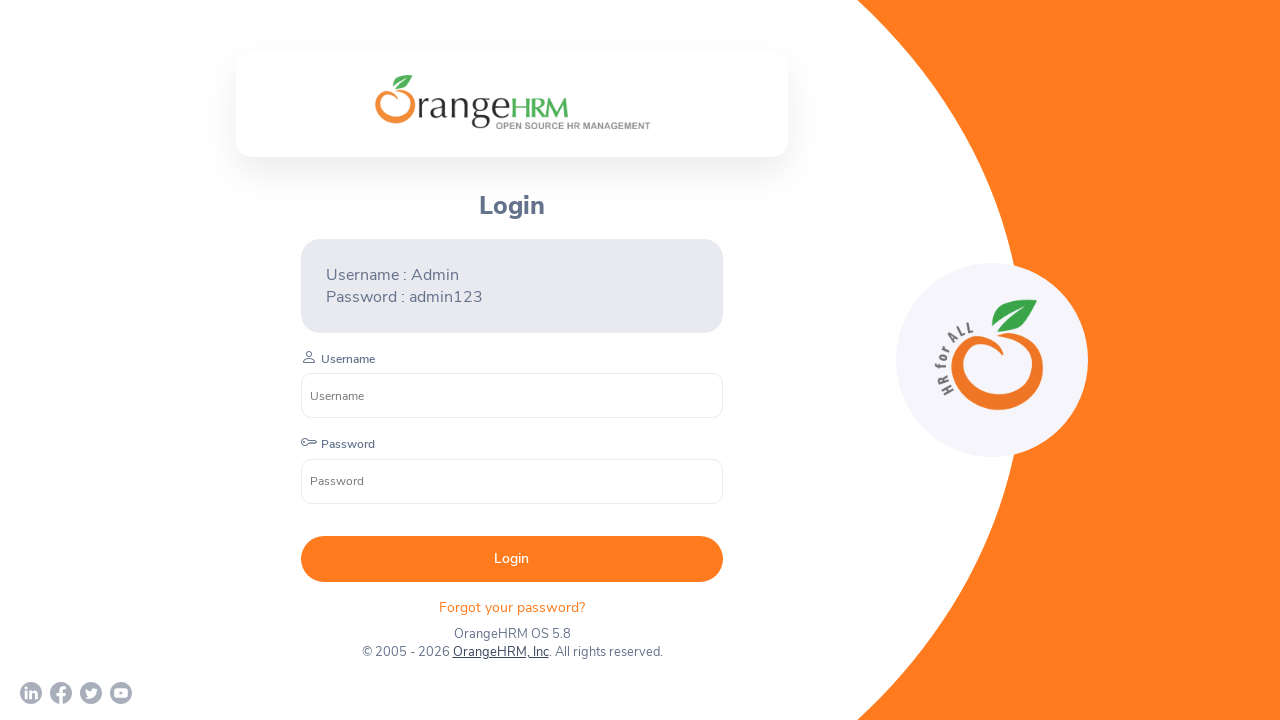